Tests Resources page navigation and clicks on w3schools.com link to verify the page loads correctly

Starting URL: http://uitestingplayground.com/home

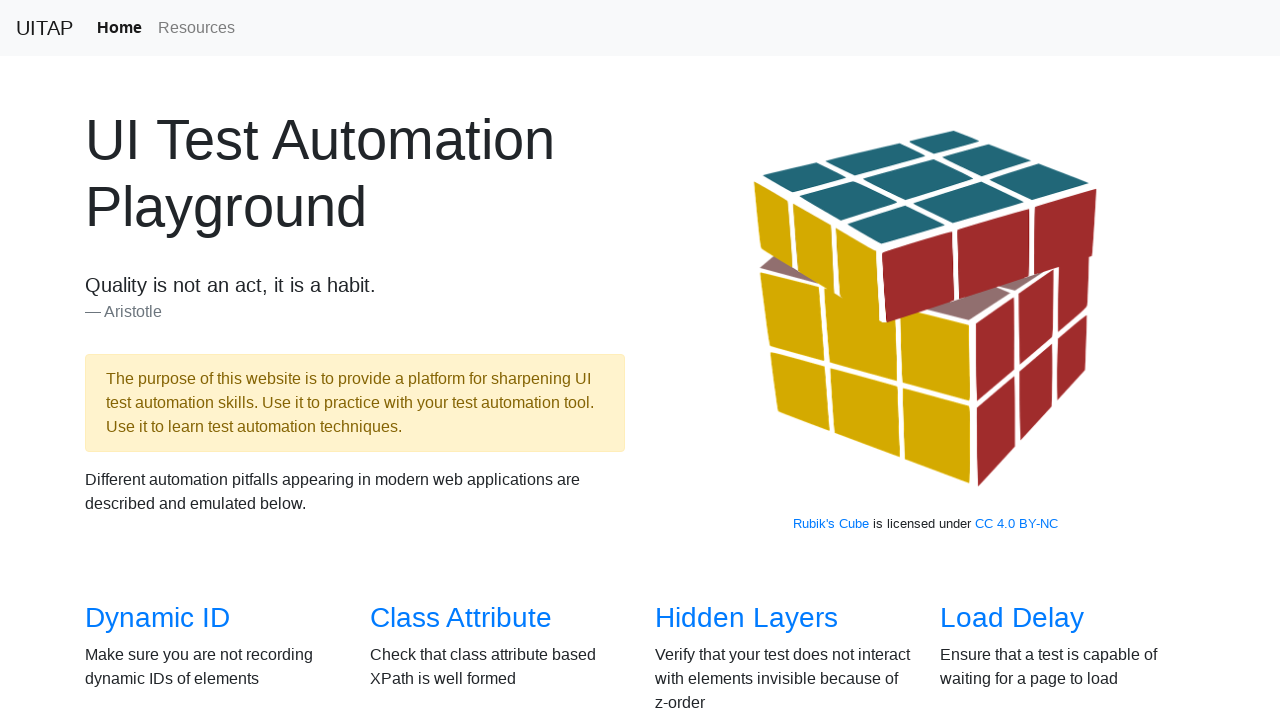

Clicked on Resources link at (196, 28) on text=Resources
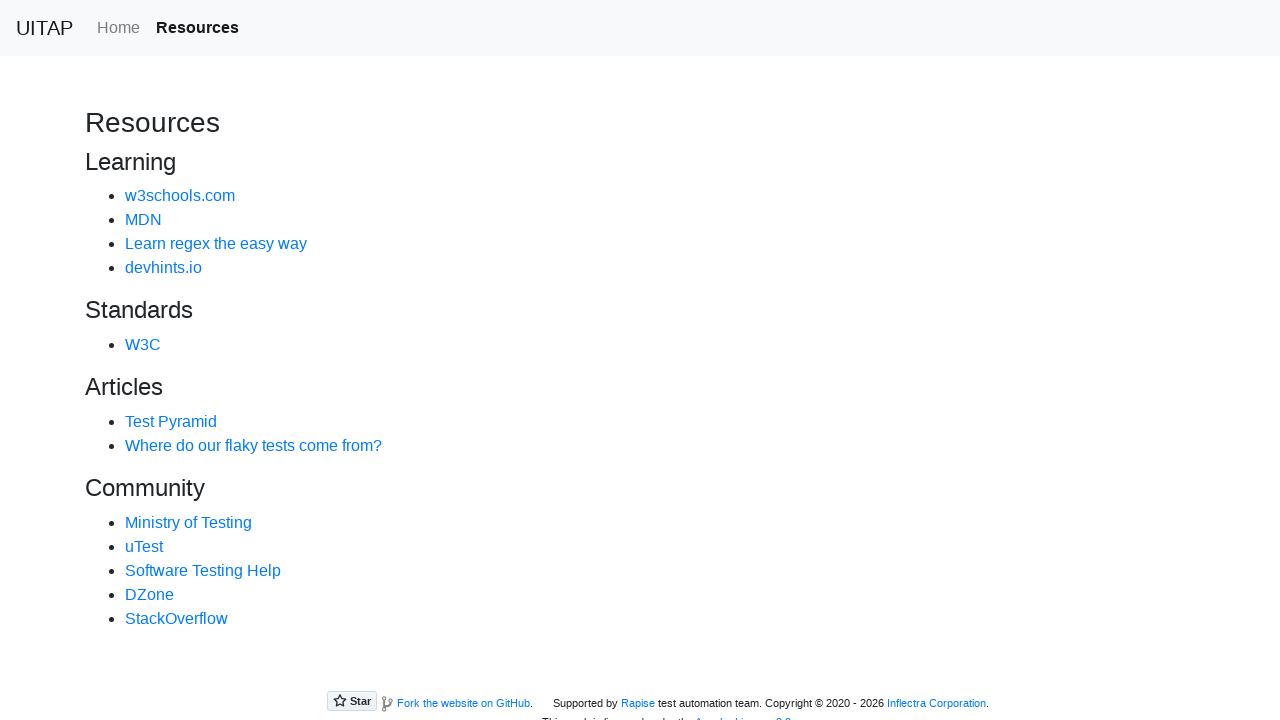

Located all resource links
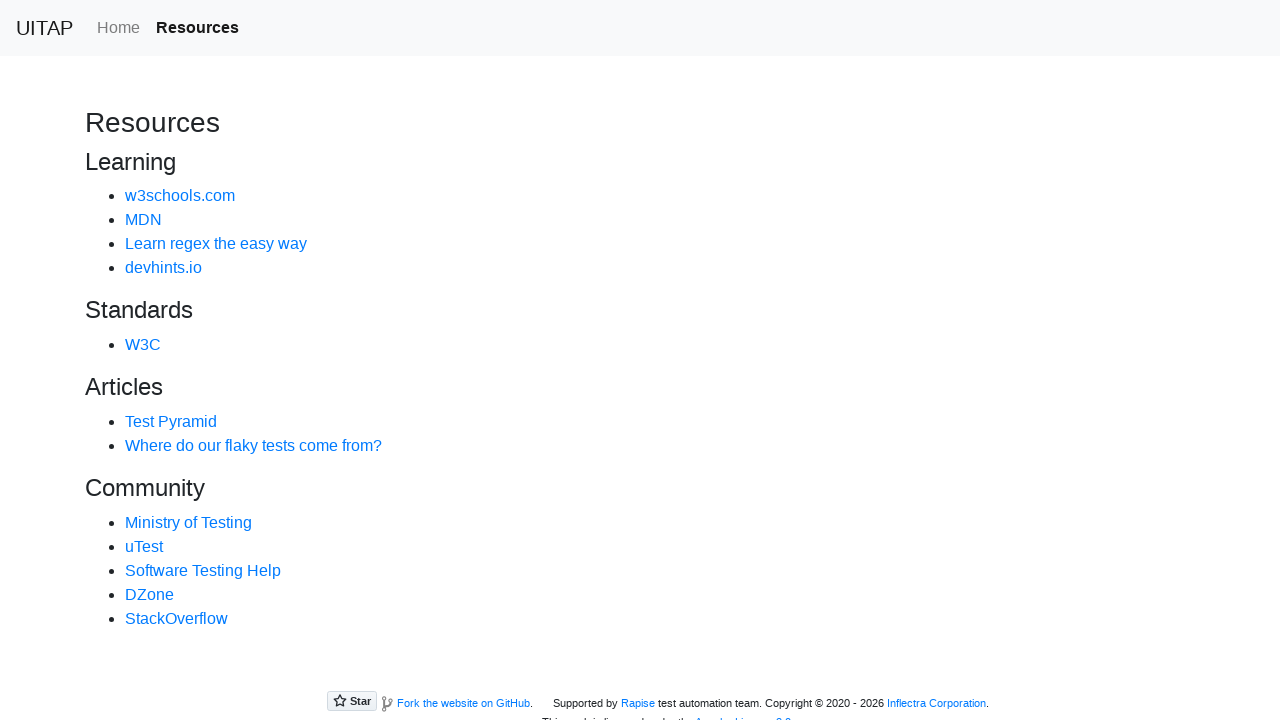

Clicked on w3schools.com link at (180, 196) on xpath=/html/body/section/div/ul/li/a >> nth=0
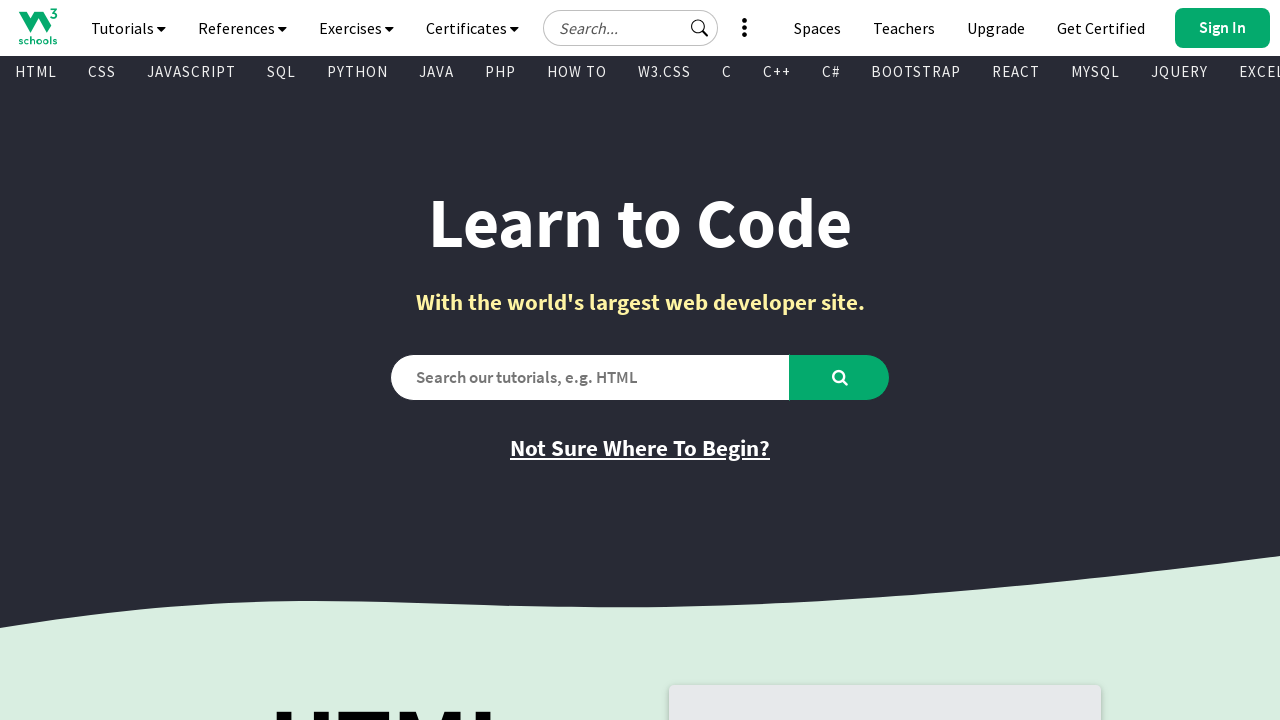

Verified page loaded with 'Learn to Code' heading
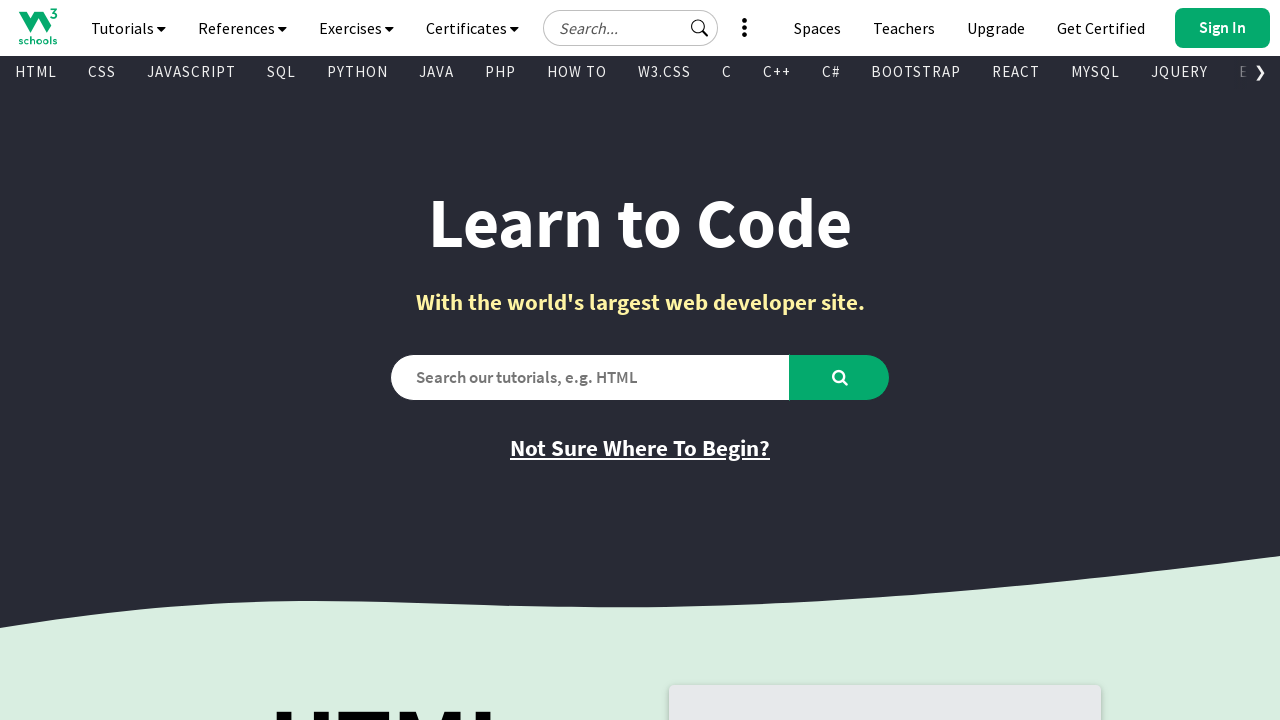

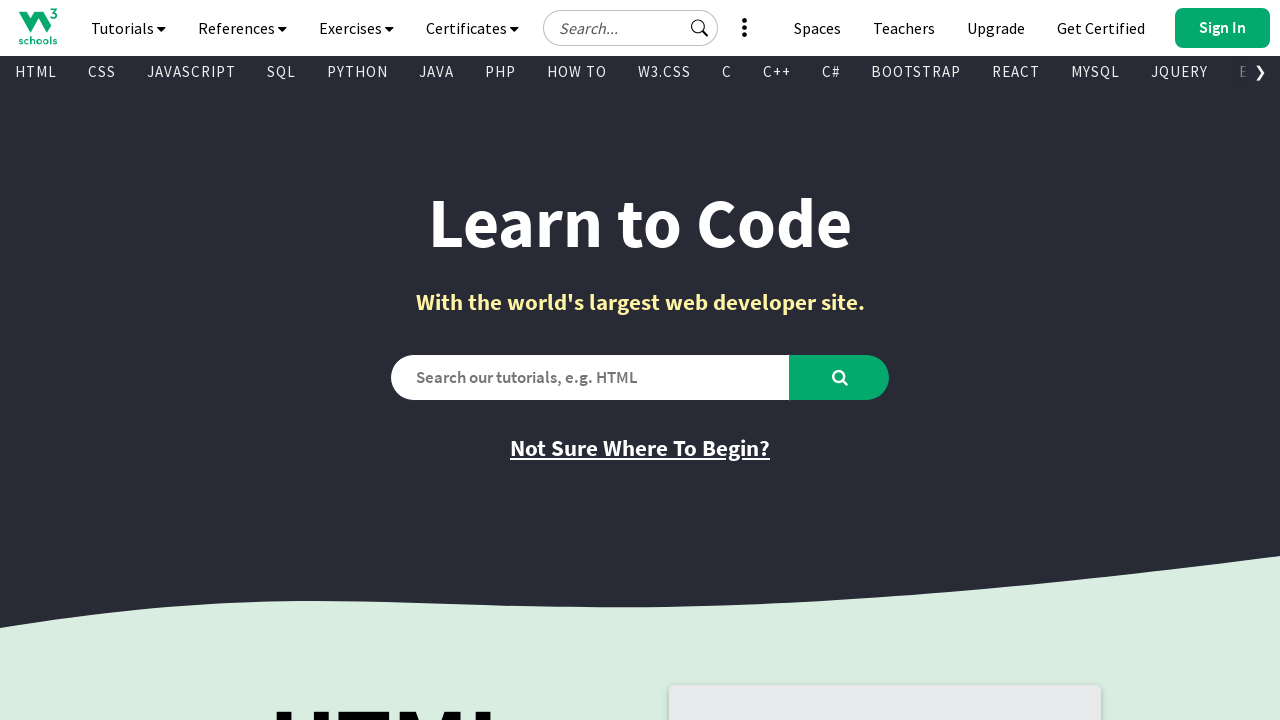